Tests clicking API links that trigger different HTTP status codes and verifies the response message is displayed correctly

Starting URL: https://demoqa.com/links

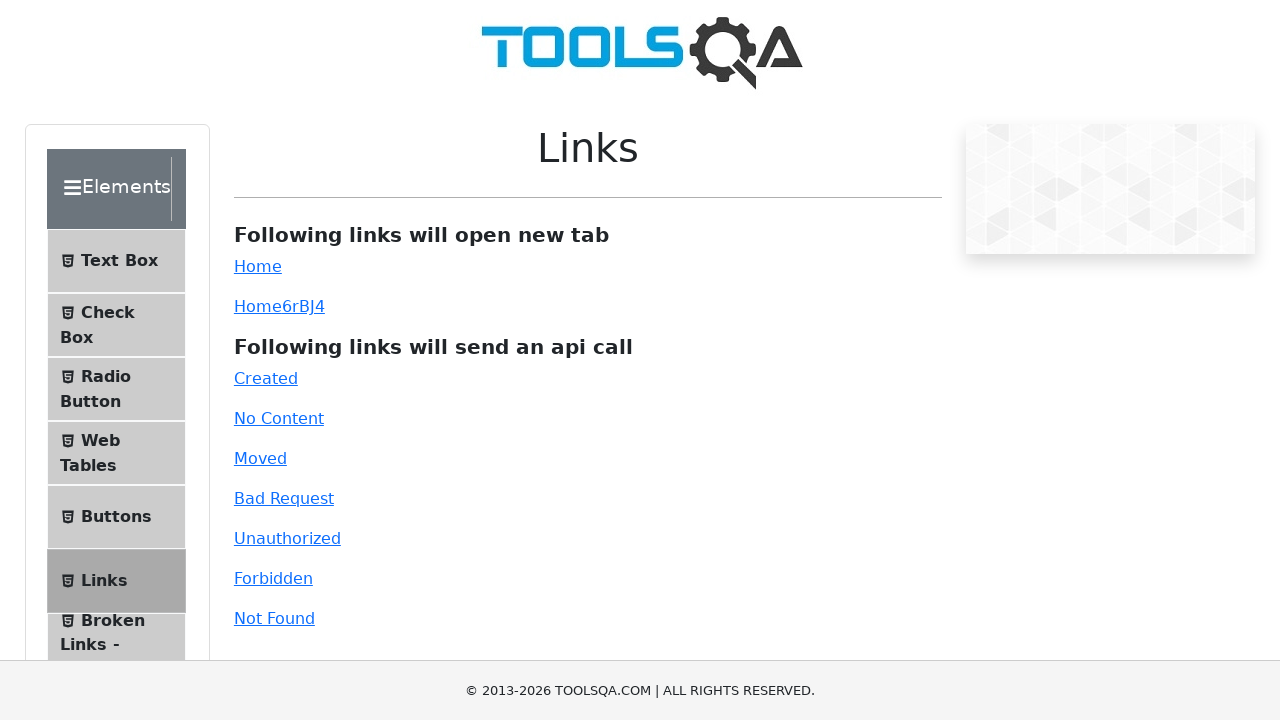

Clicked API link with ID 'created' expecting status 201 at (266, 378) on #created
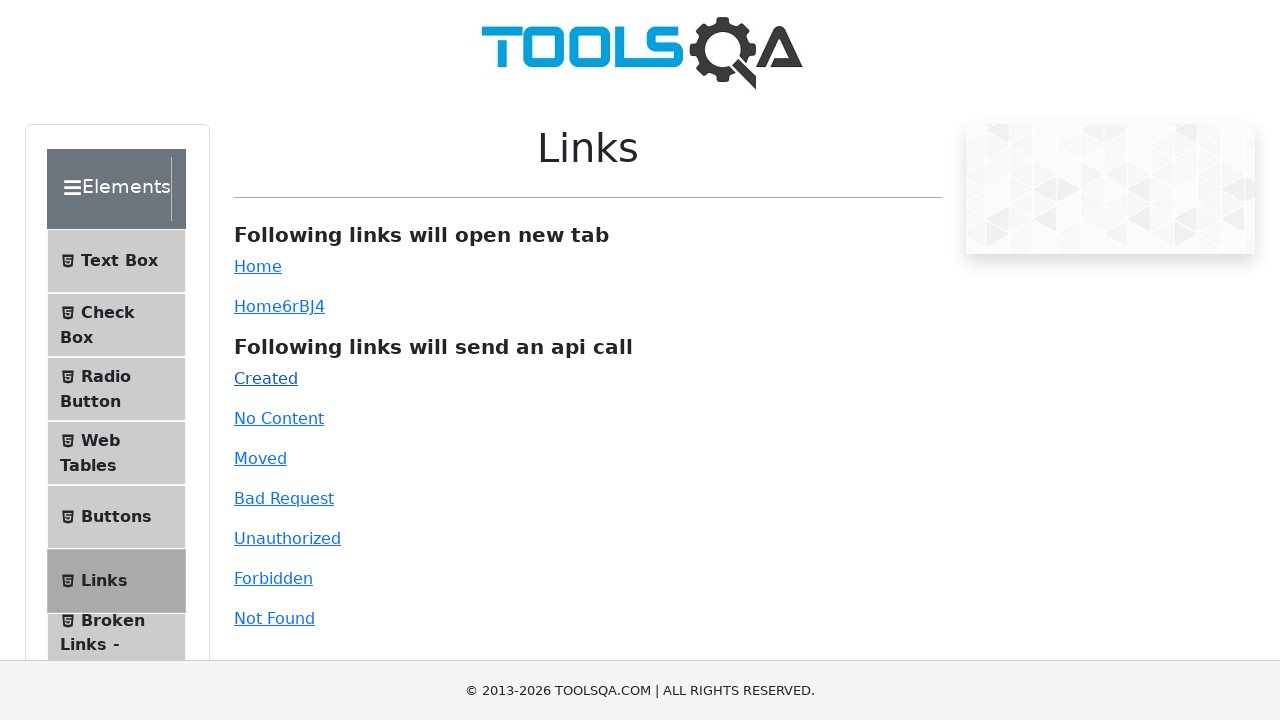

Response message element appeared on page
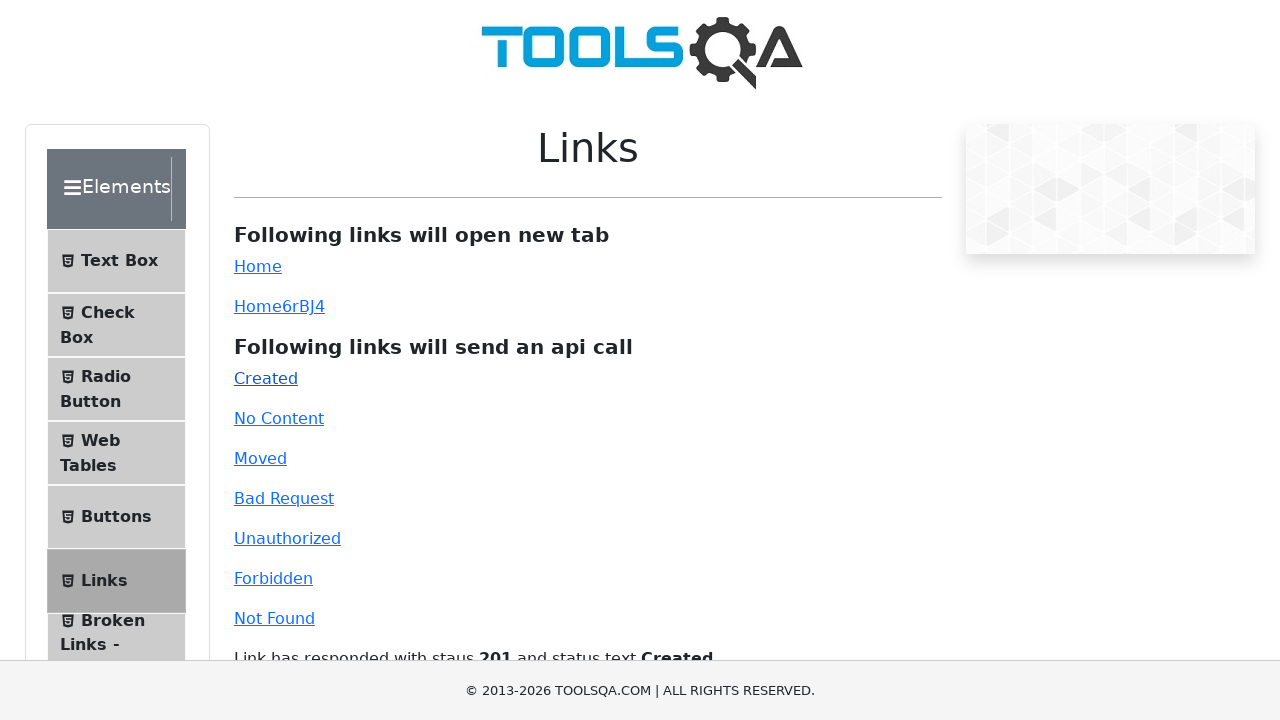

Retrieved response text: 'Link has responded with staus 201 and status text Created'
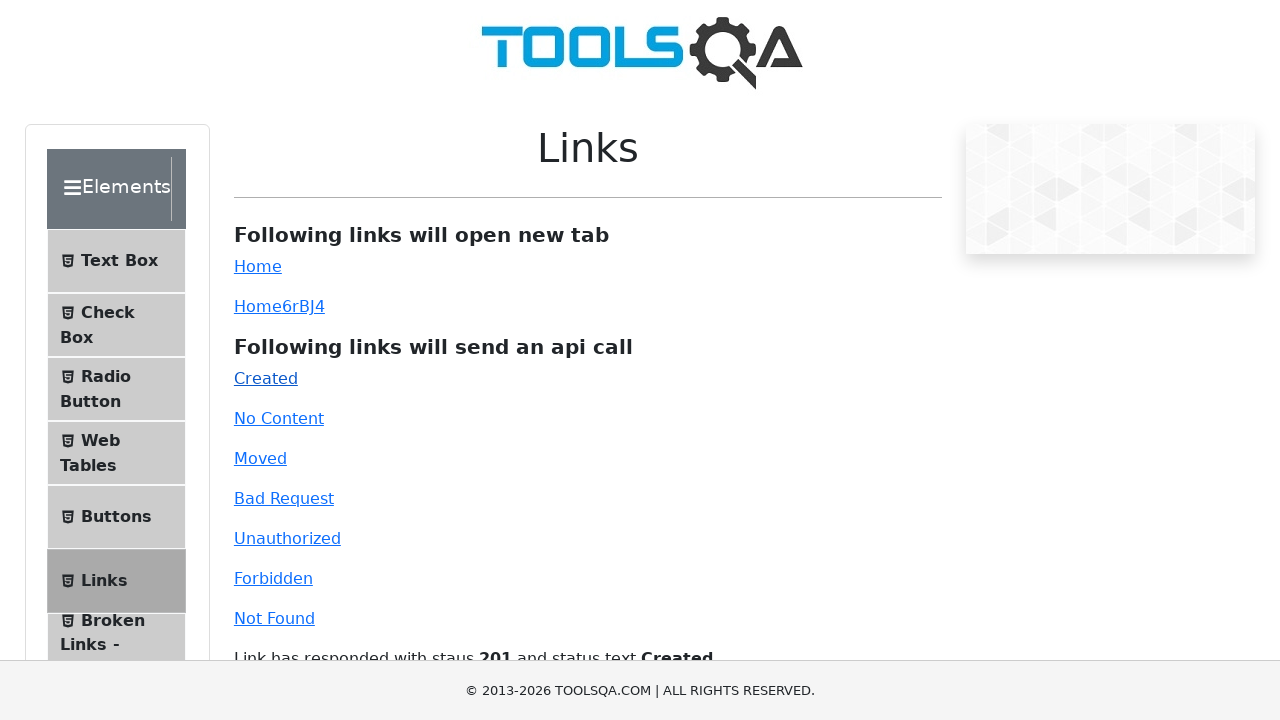

Verified HTTP status code 201 is present in response
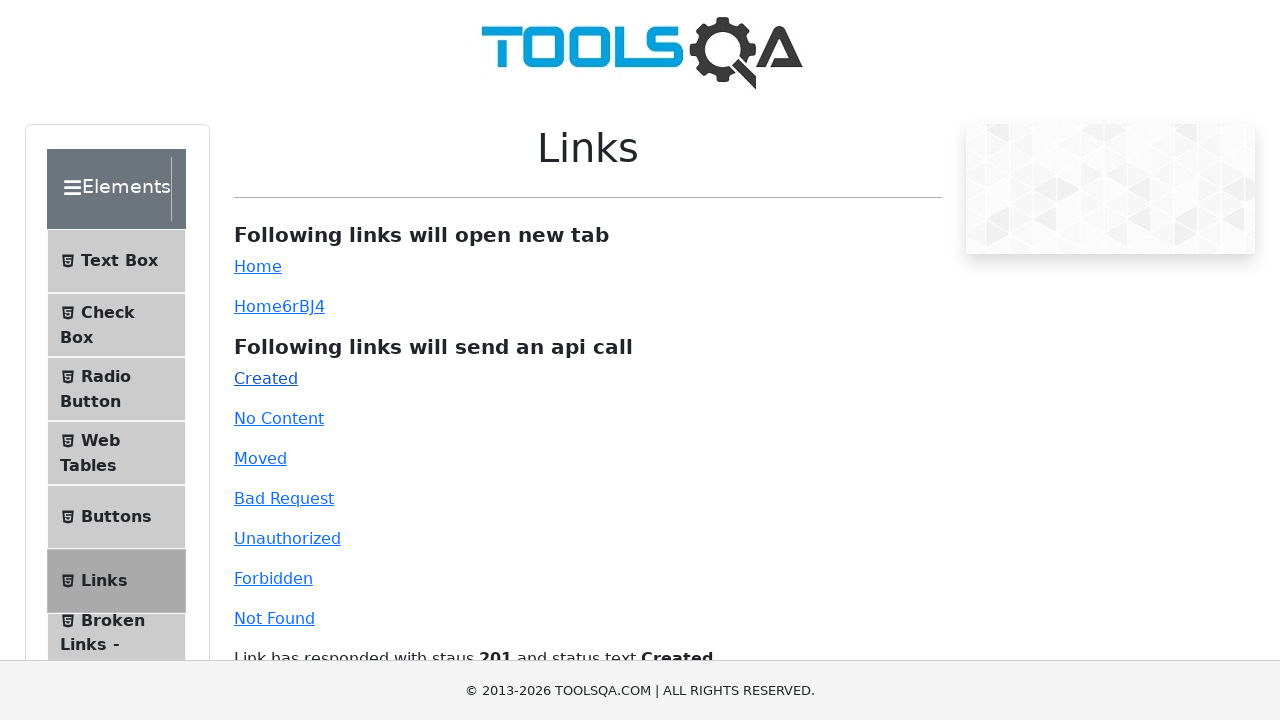

Verified response text 'Created' is present in response
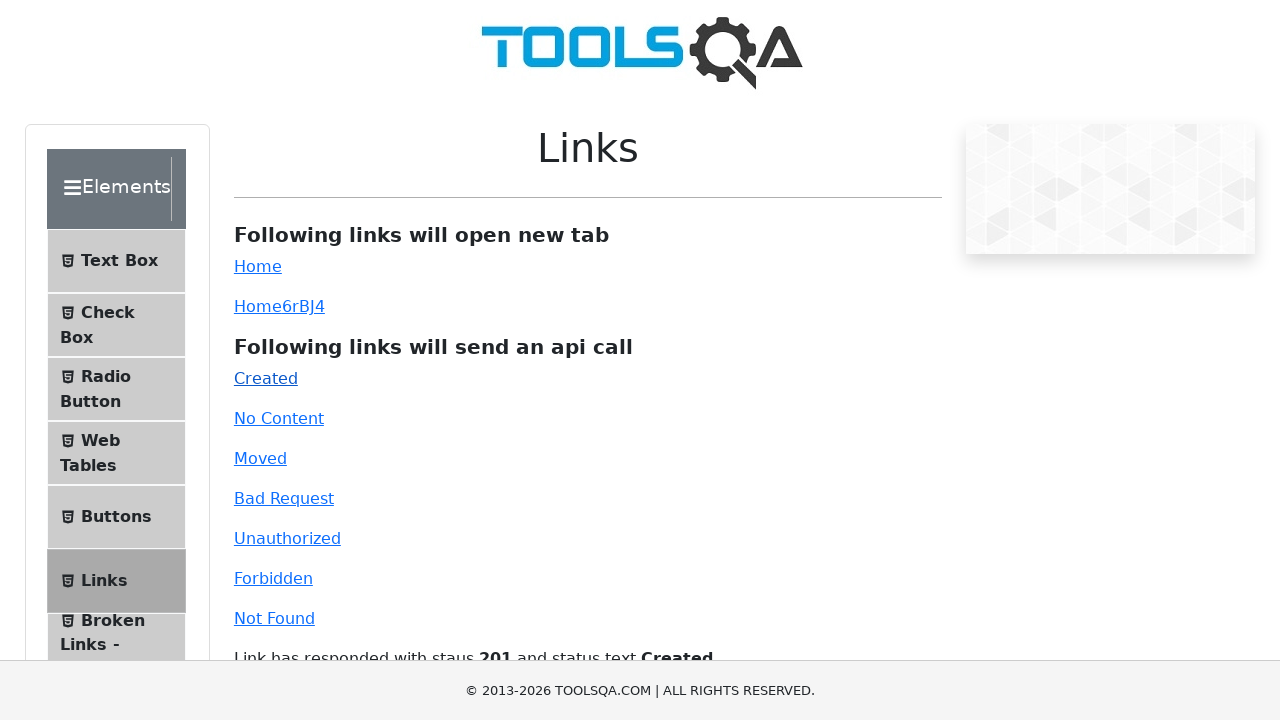

Clicked API link with ID 'no-content' expecting status 204 at (279, 418) on #no-content
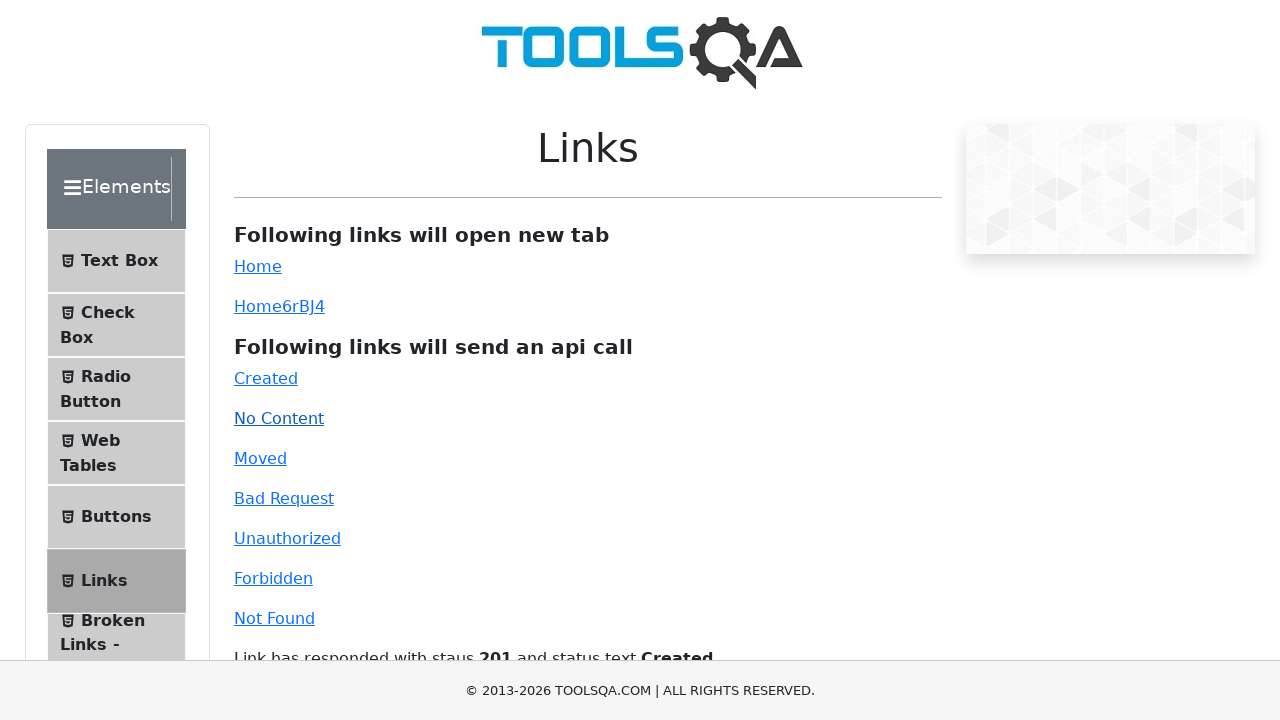

Response message element appeared on page
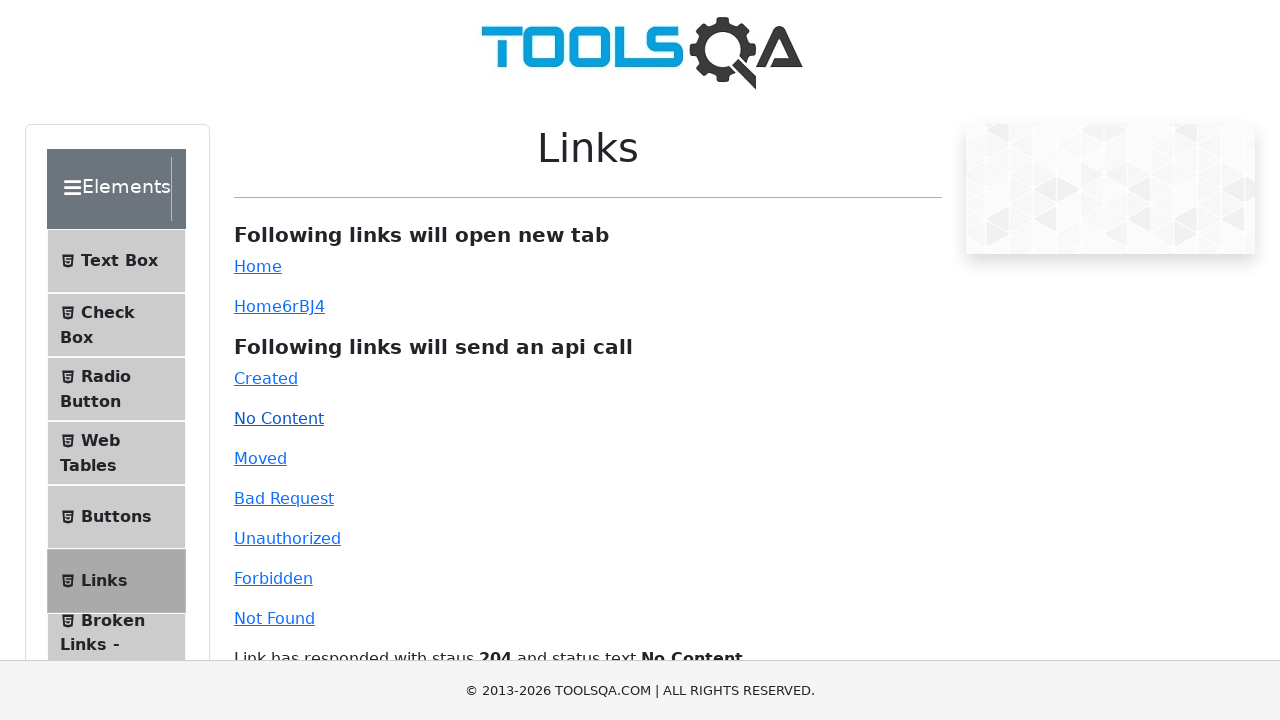

Retrieved response text: 'Link has responded with staus 204 and status text No Content'
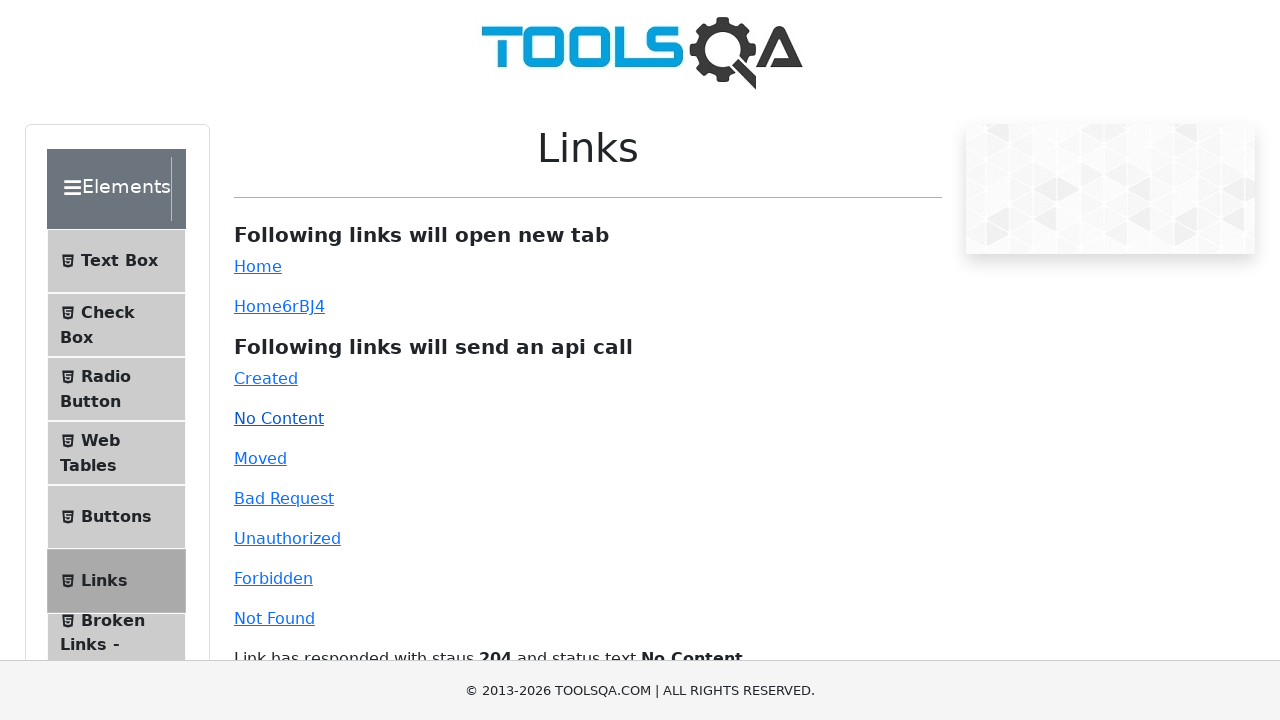

Verified HTTP status code 204 is present in response
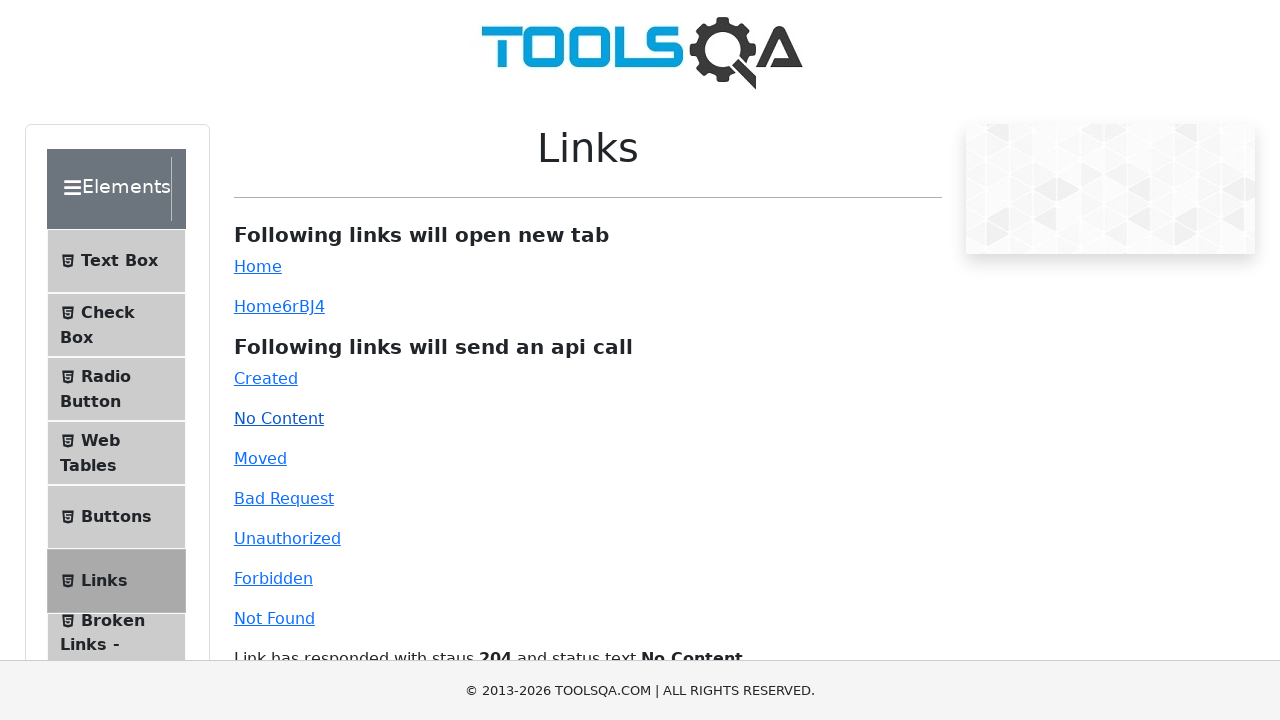

Verified response text 'No Content' is present in response
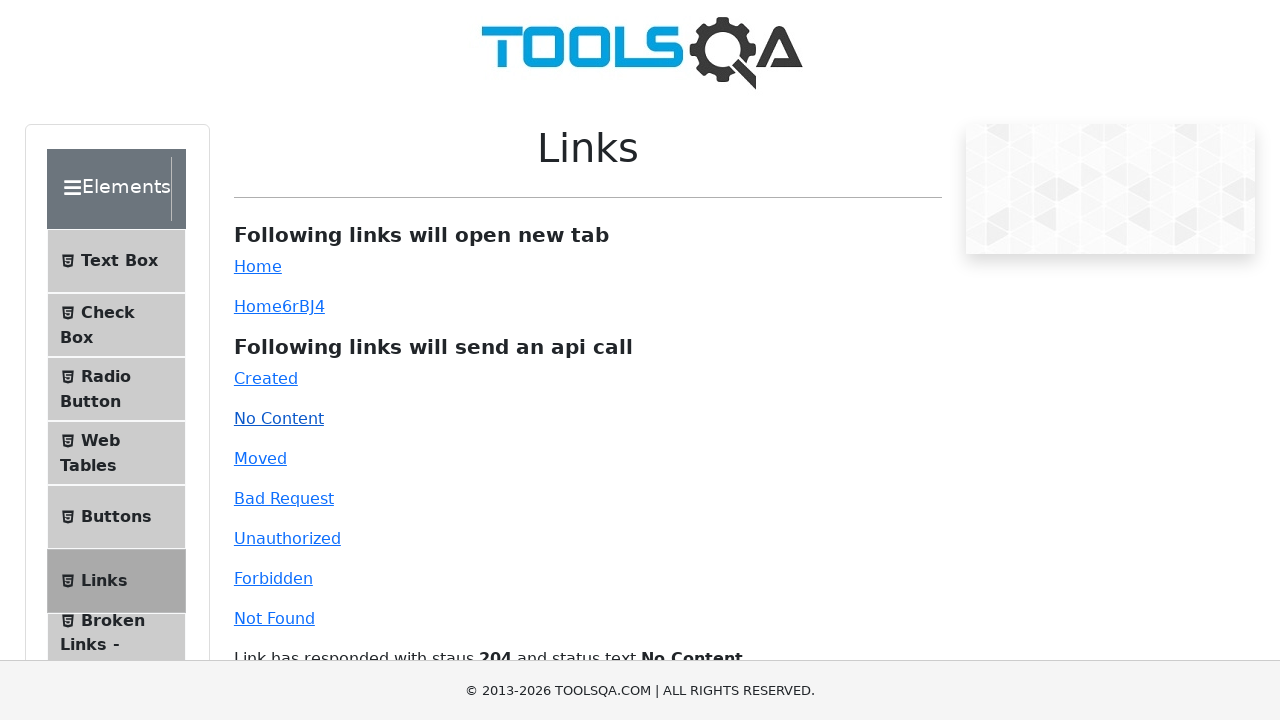

Clicked API link with ID 'moved' expecting status 301 at (260, 458) on #moved
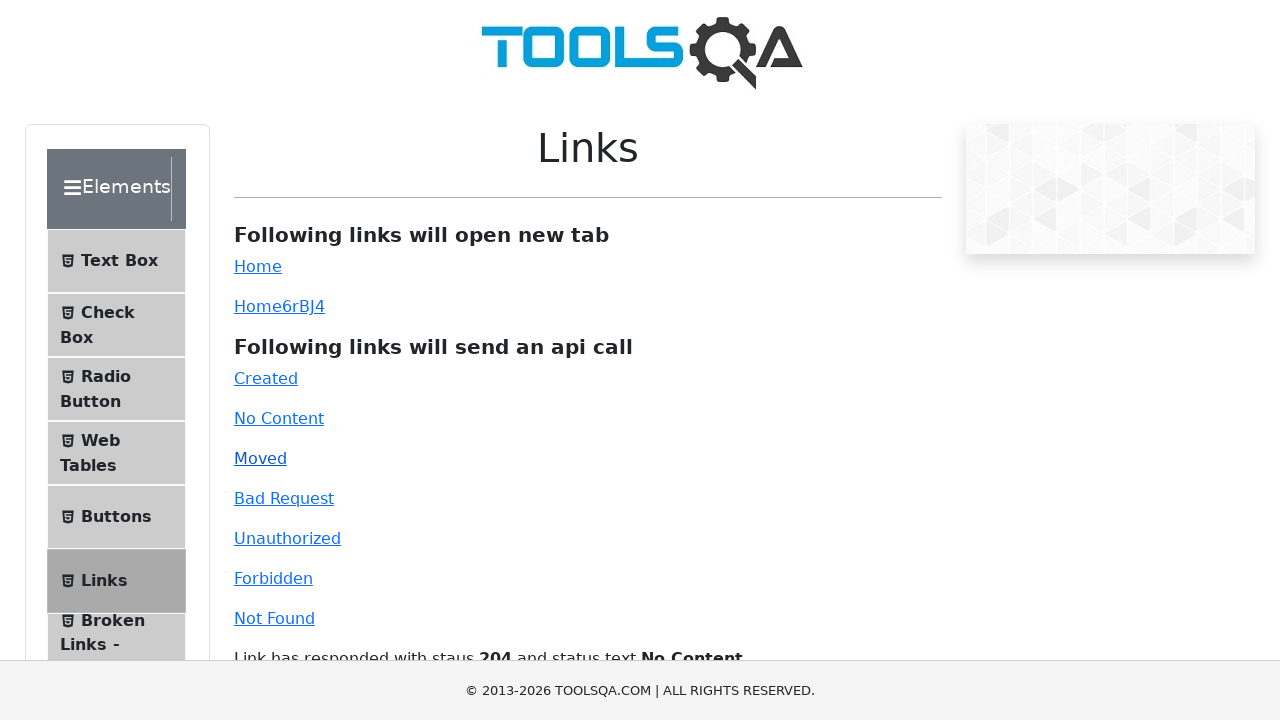

Response message element appeared on page
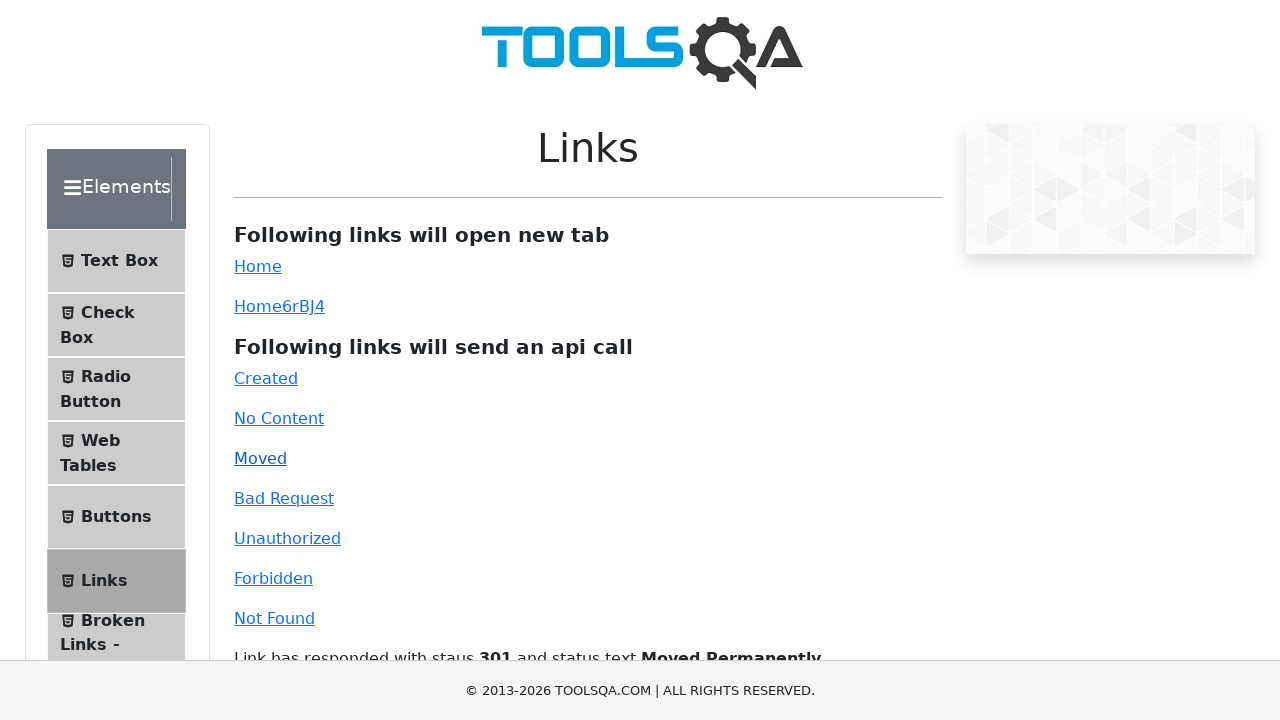

Retrieved response text: 'Link has responded with staus 301 and status text Moved Permanently'
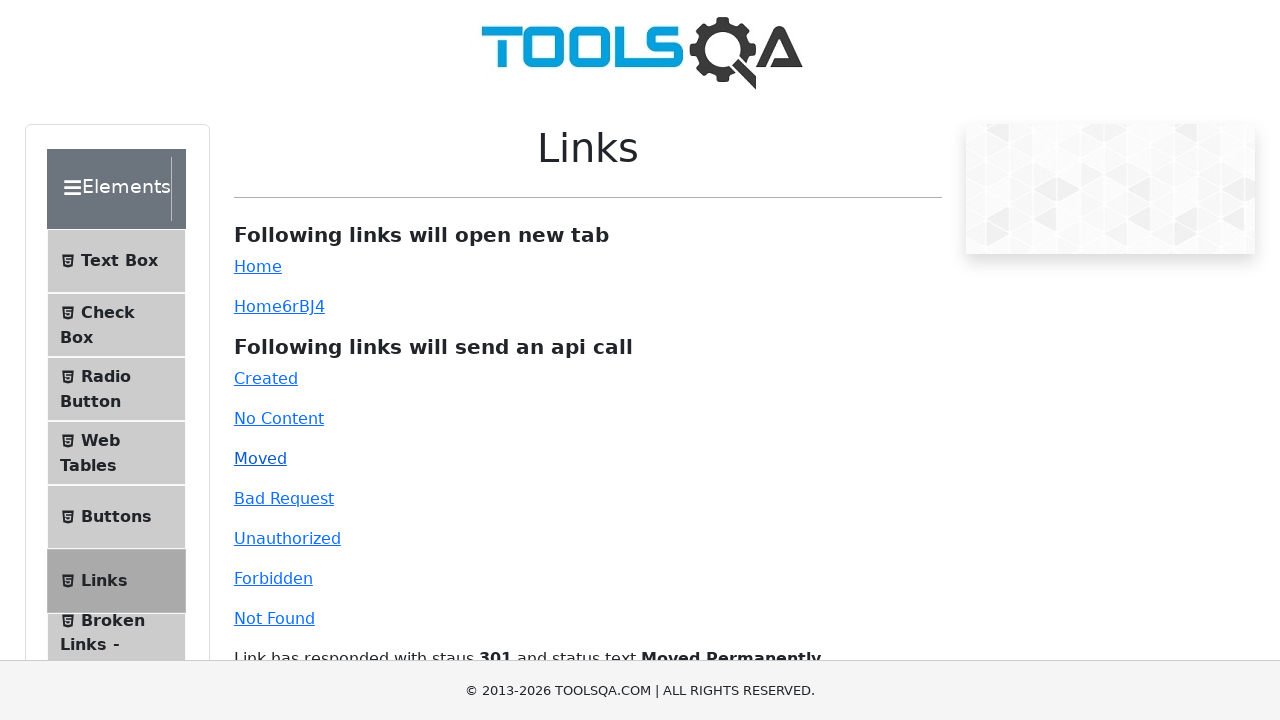

Verified HTTP status code 301 is present in response
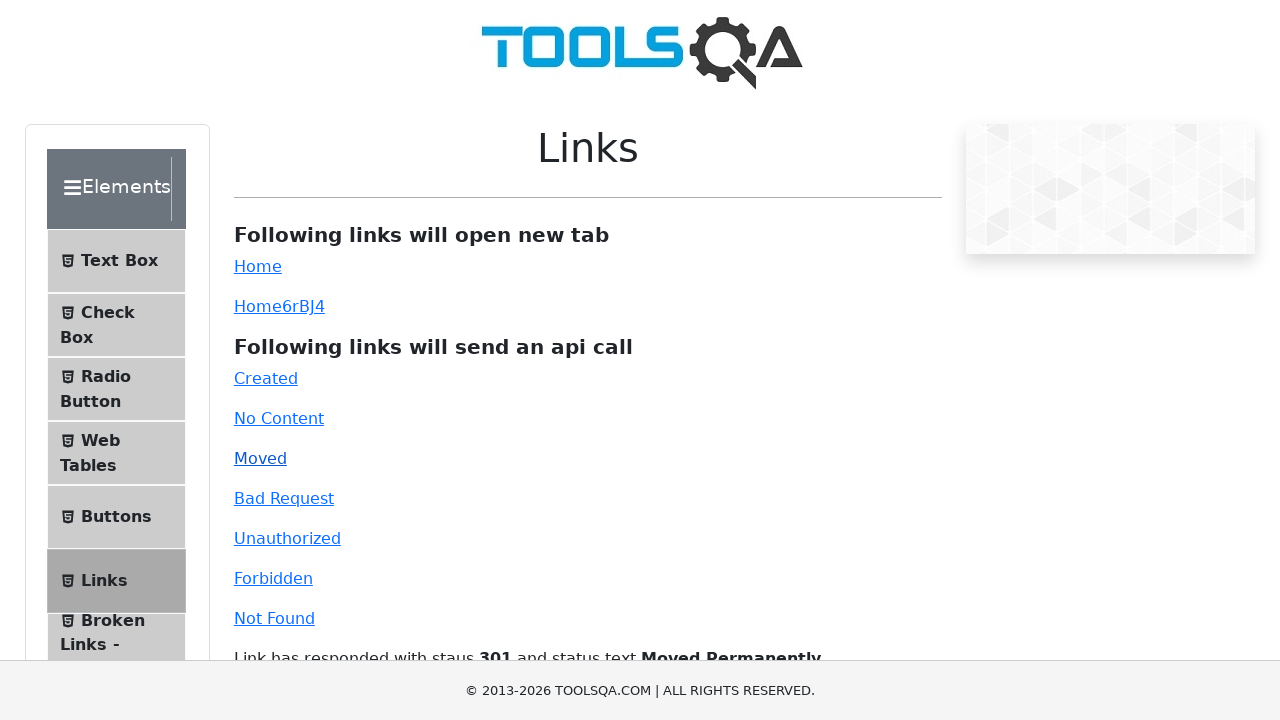

Verified response text 'Moved Permanently' is present in response
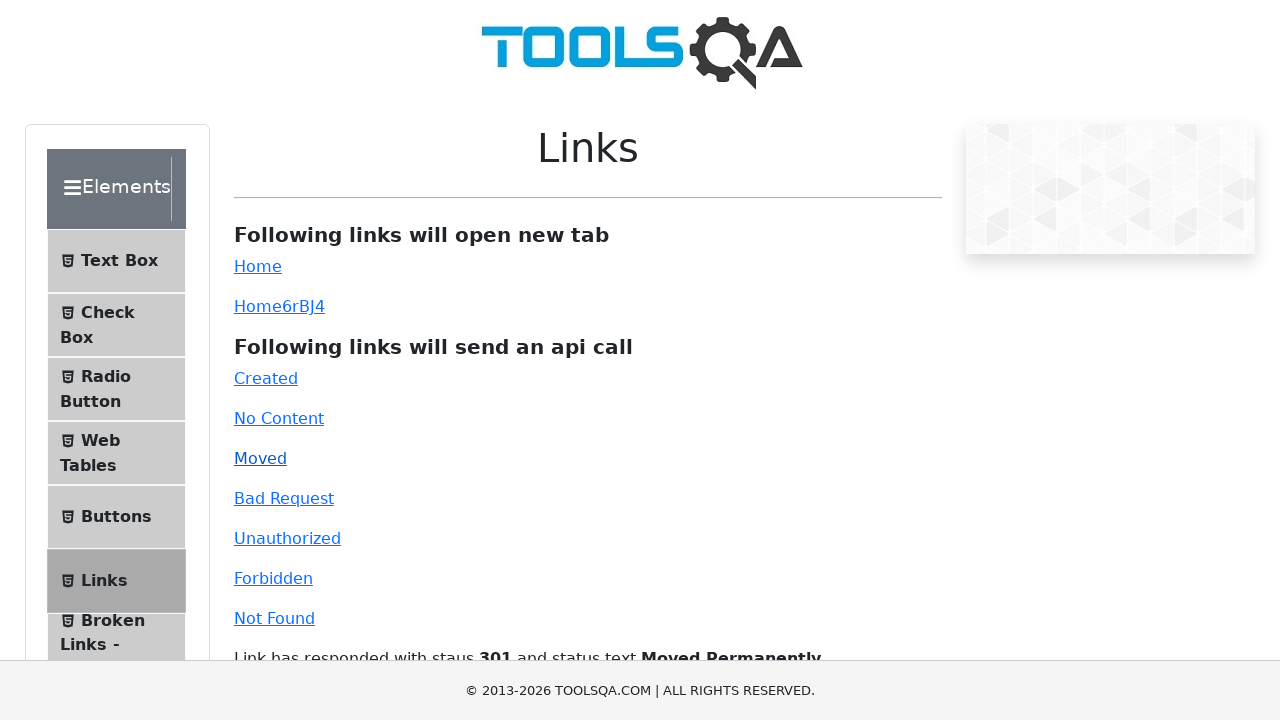

Clicked API link with ID 'bad-request' expecting status 400 at (284, 498) on #bad-request
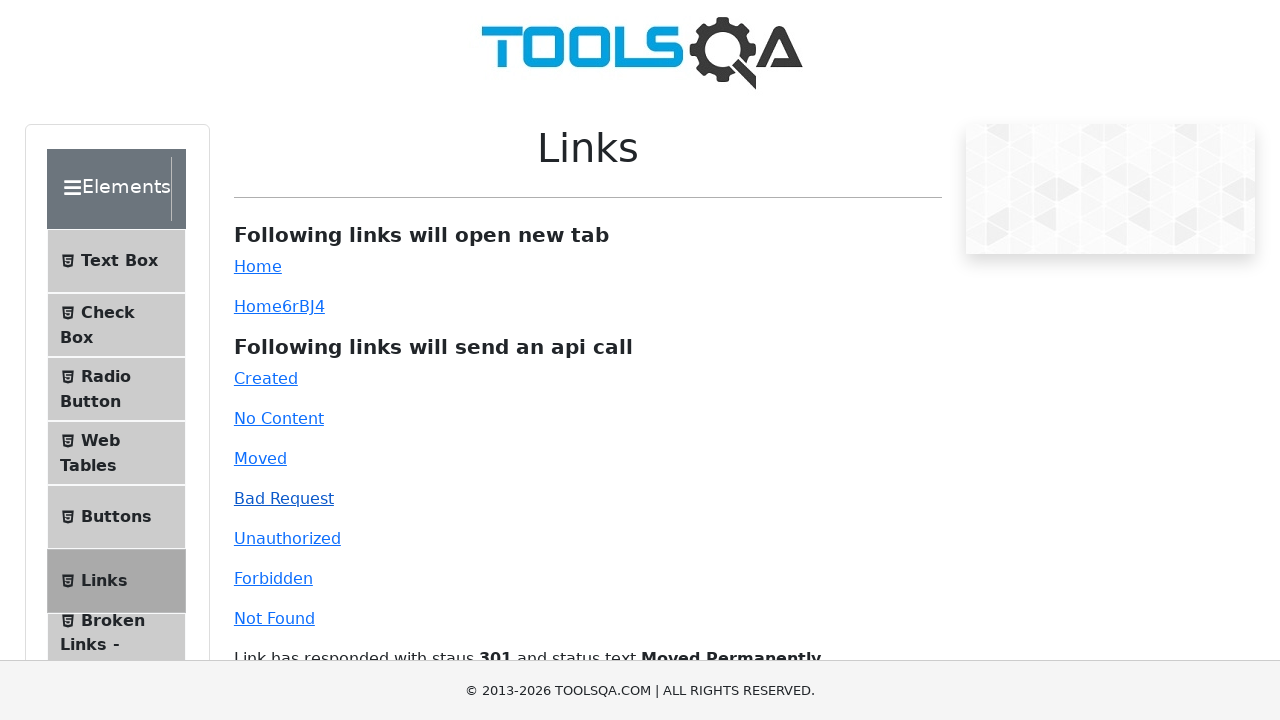

Response message element appeared on page
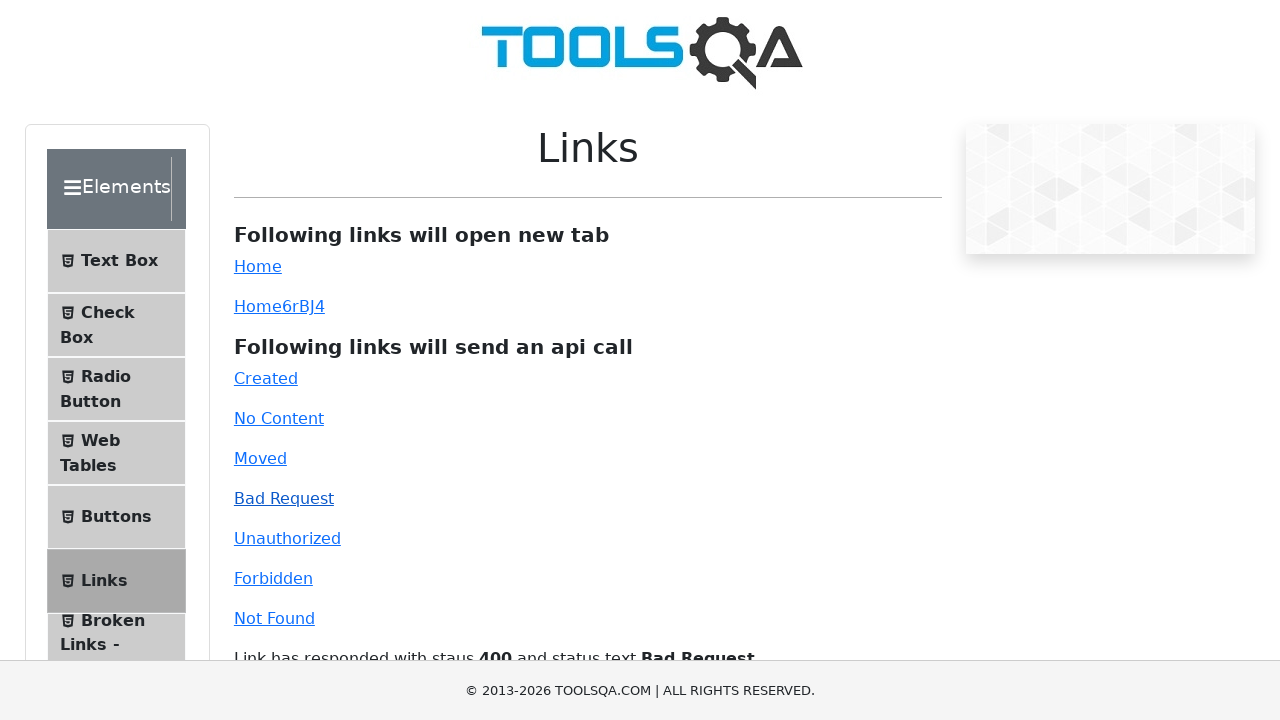

Retrieved response text: 'Link has responded with staus 400 and status text Bad Request'
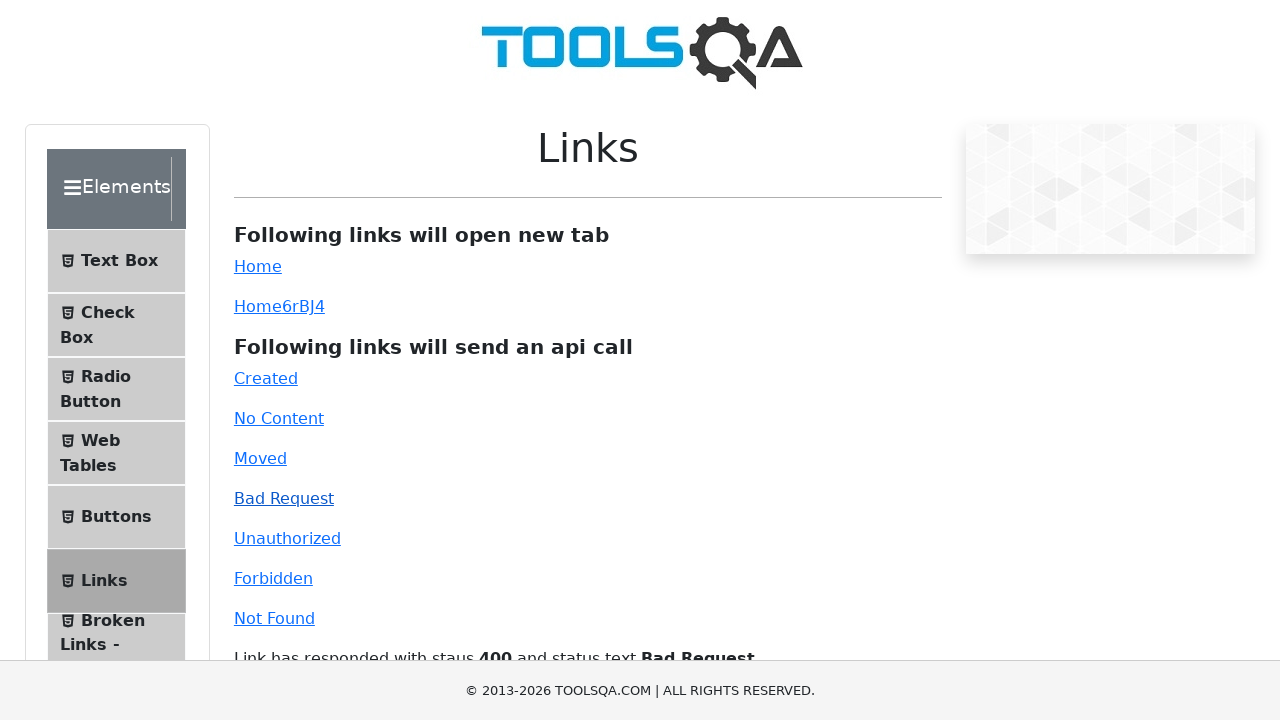

Verified HTTP status code 400 is present in response
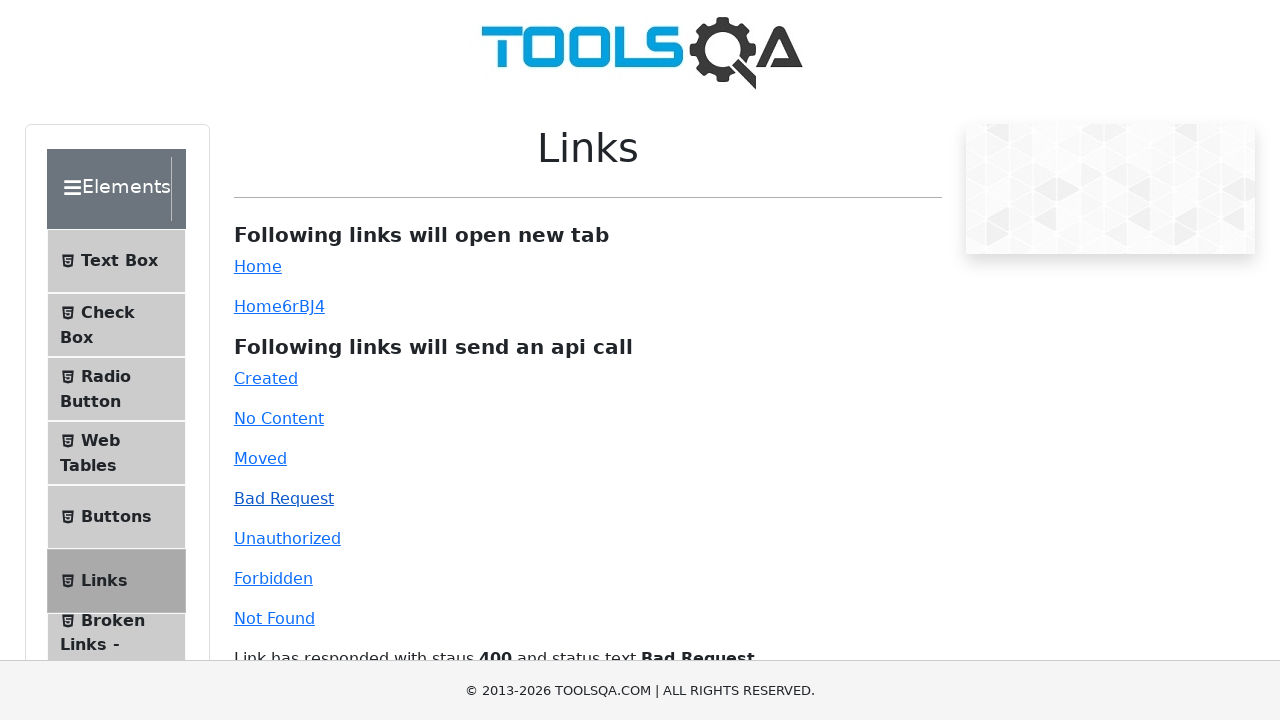

Verified response text 'Bad Request' is present in response
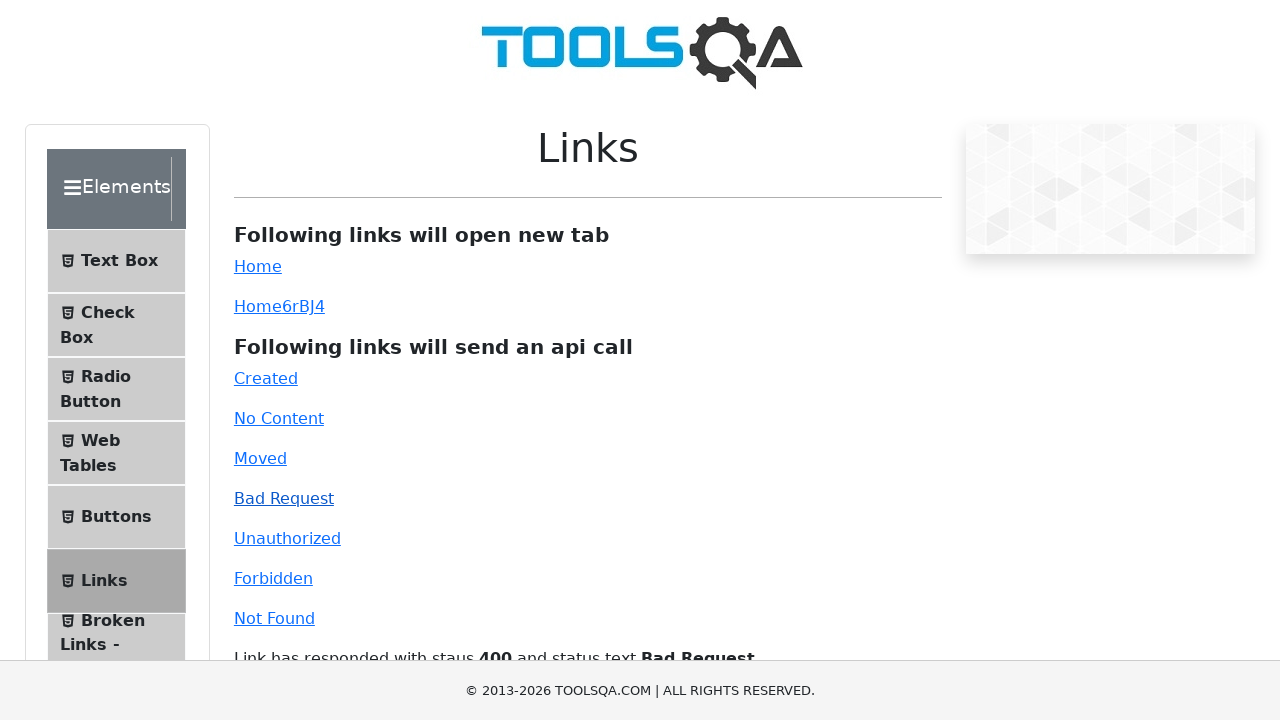

Clicked API link with ID 'unauthorized' expecting status 401 at (287, 538) on #unauthorized
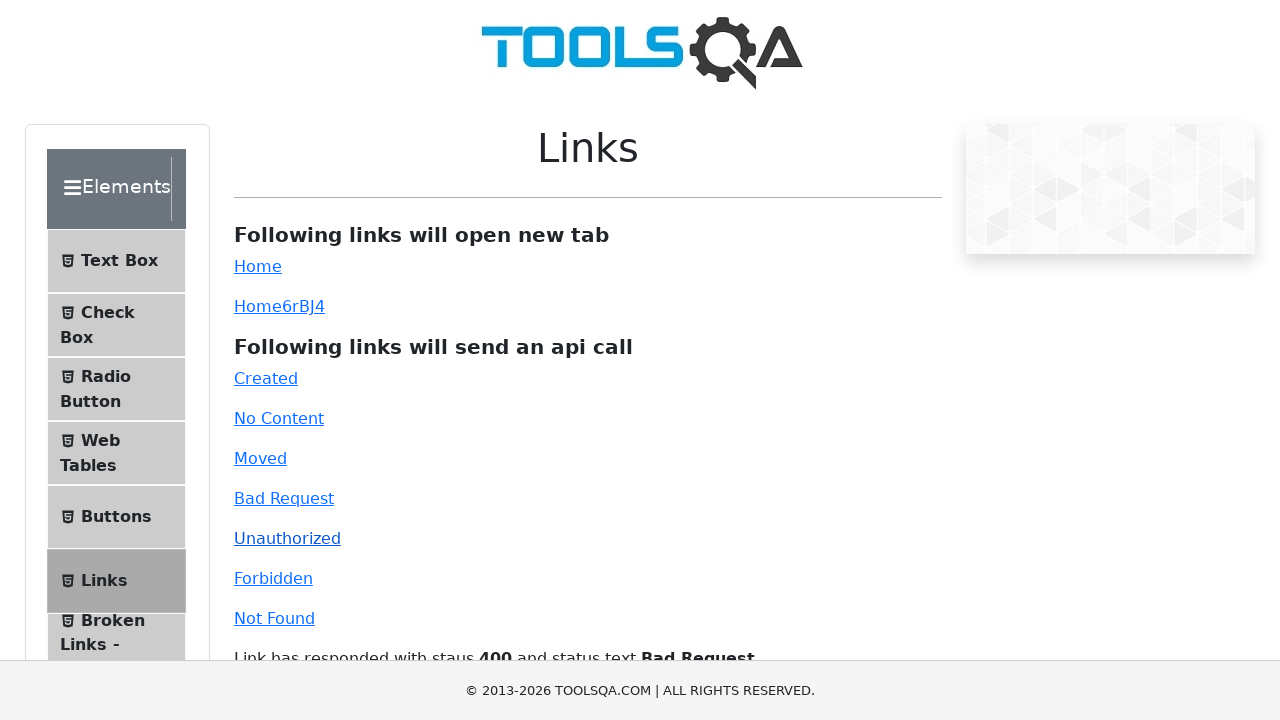

Response message element appeared on page
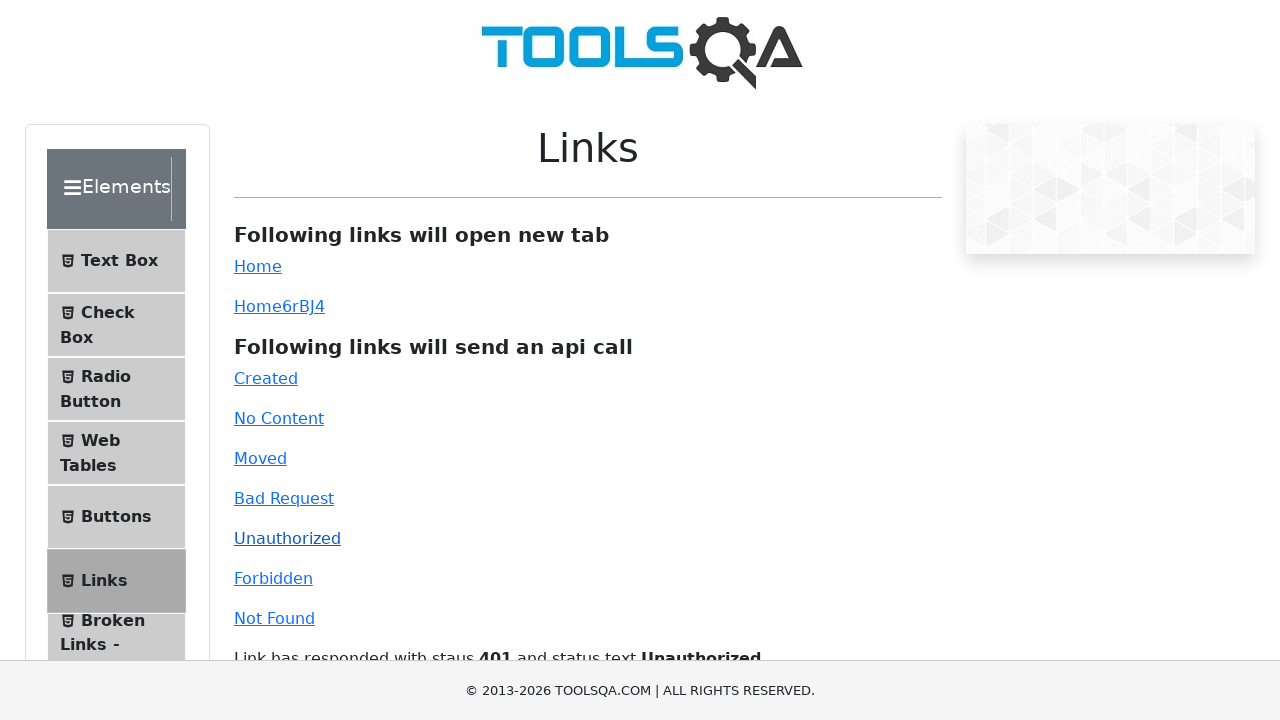

Retrieved response text: 'Link has responded with staus 401 and status text Unauthorized'
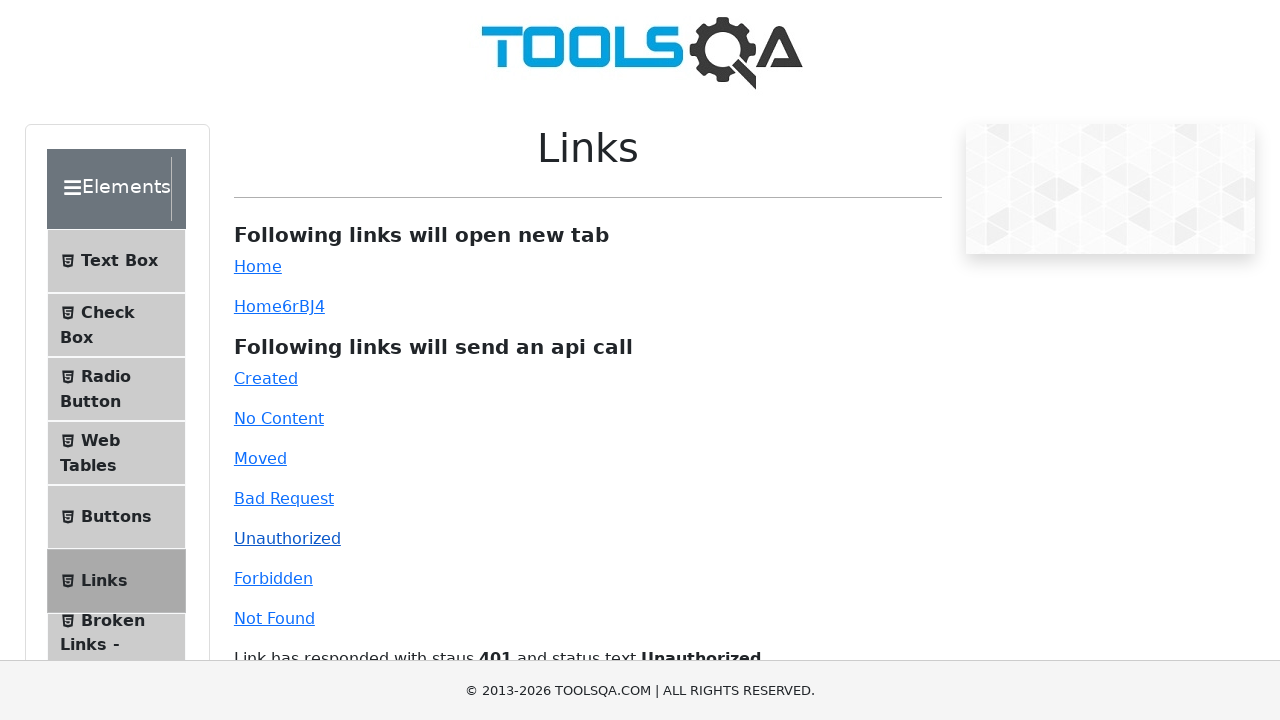

Verified HTTP status code 401 is present in response
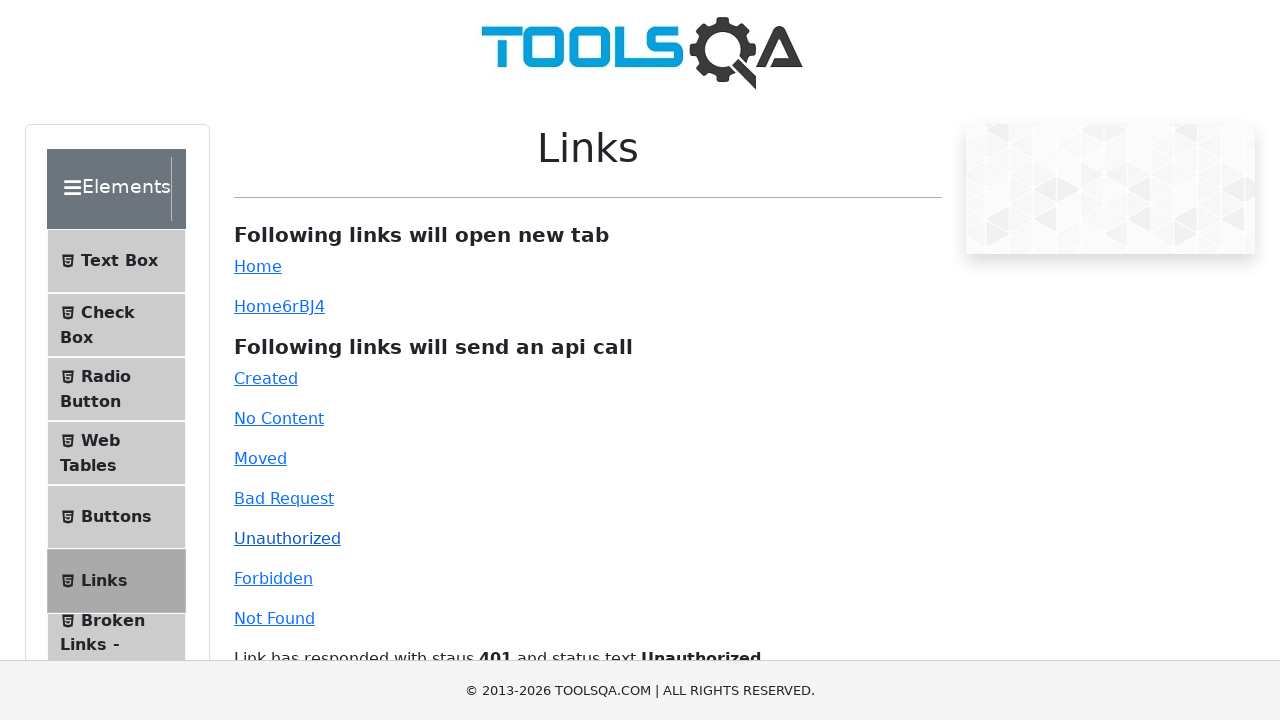

Verified response text 'Unauthorized' is present in response
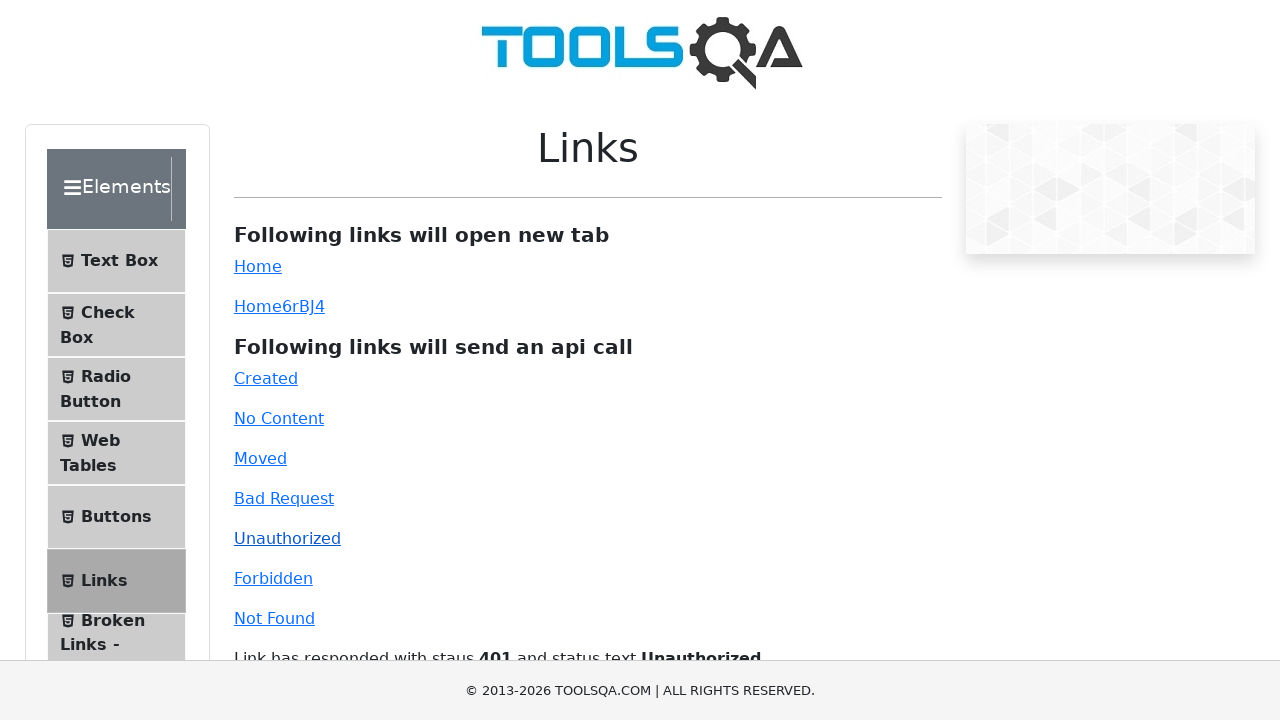

Clicked API link with ID 'forbidden' expecting status 403 at (273, 578) on #forbidden
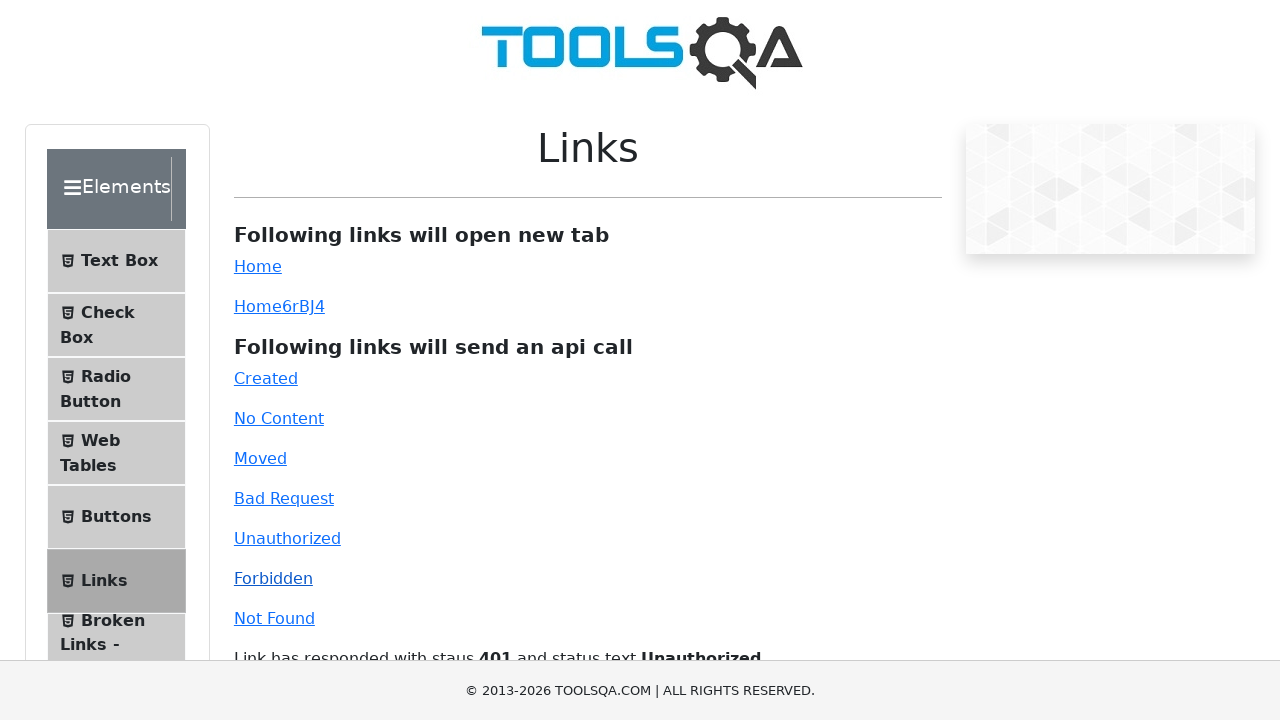

Response message element appeared on page
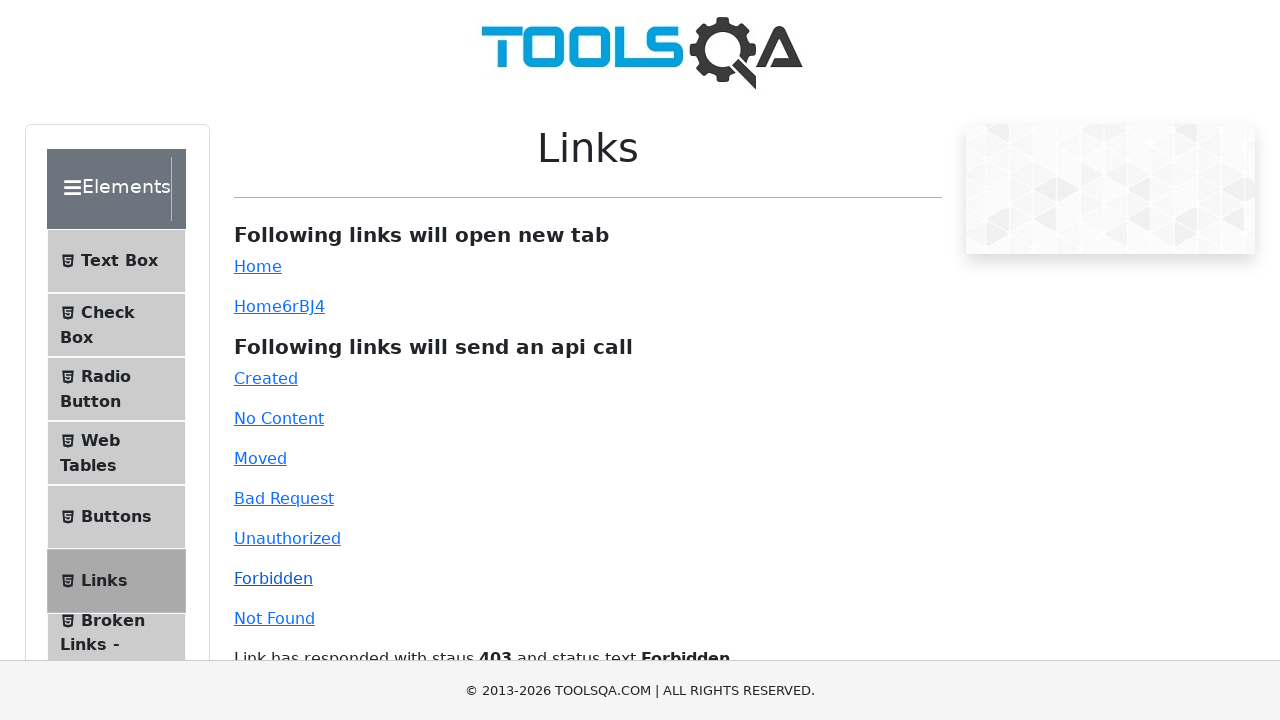

Retrieved response text: 'Link has responded with staus 403 and status text Forbidden'
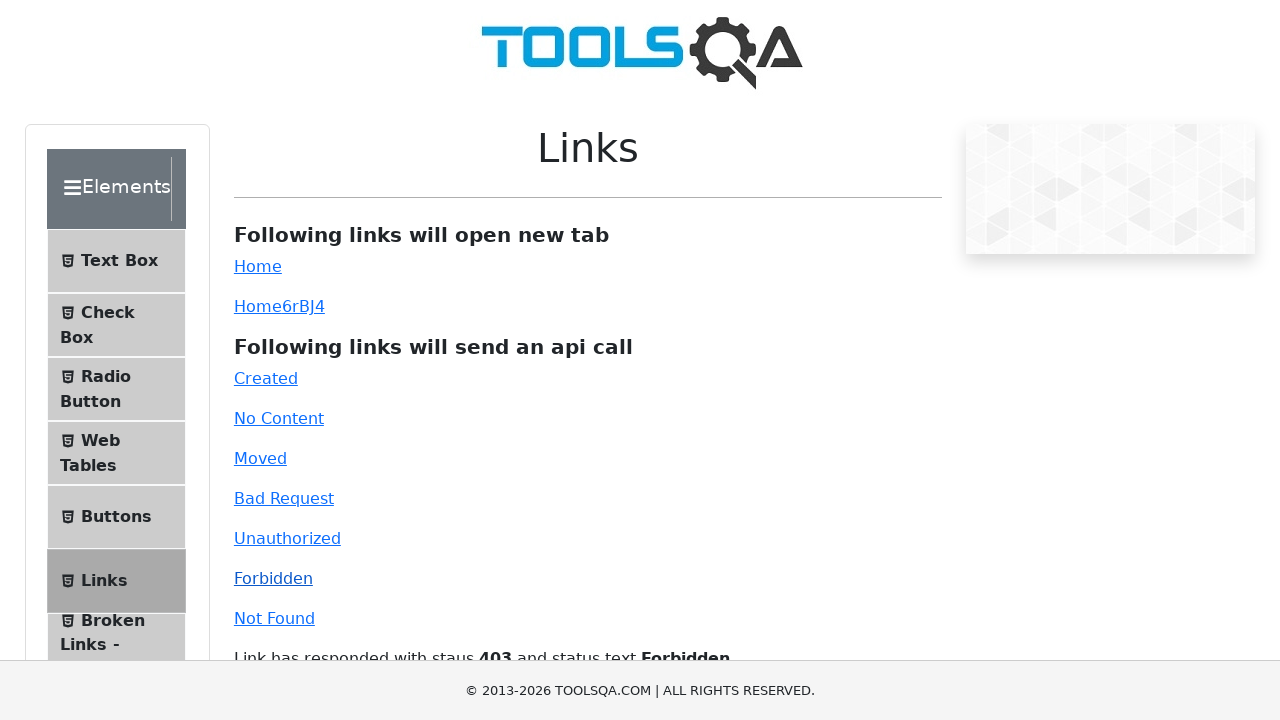

Verified HTTP status code 403 is present in response
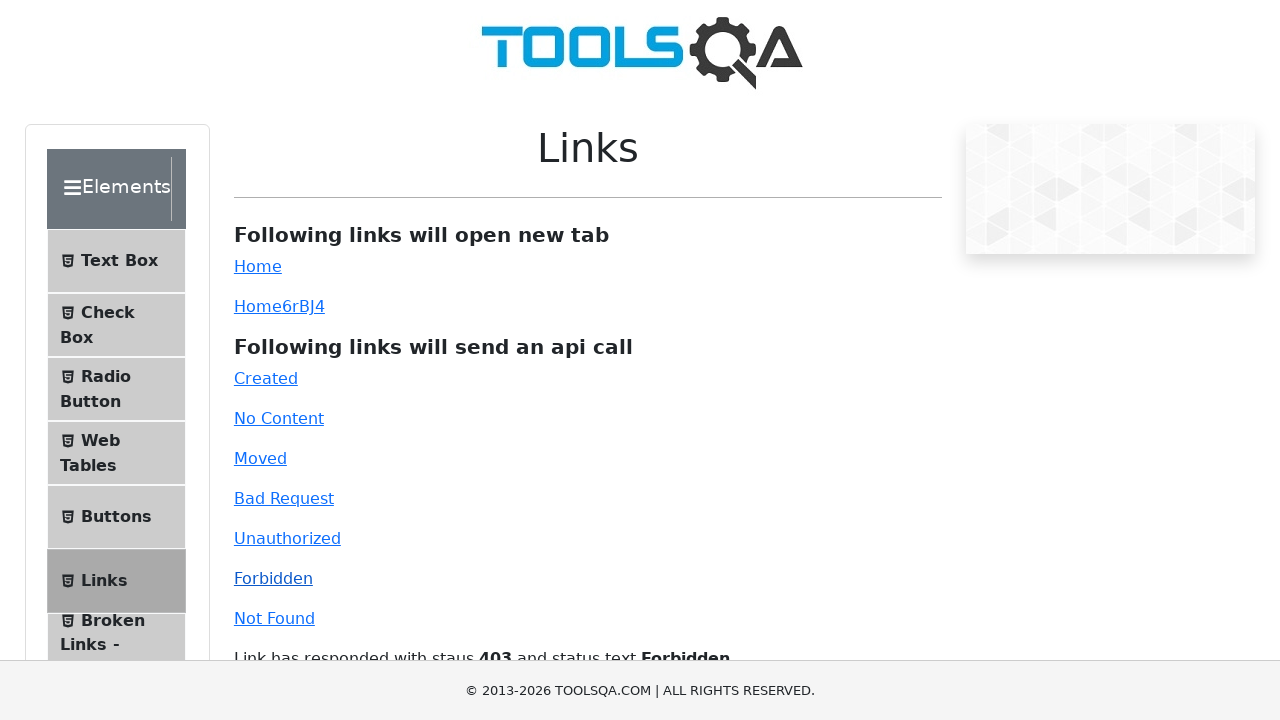

Verified response text 'Forbidden' is present in response
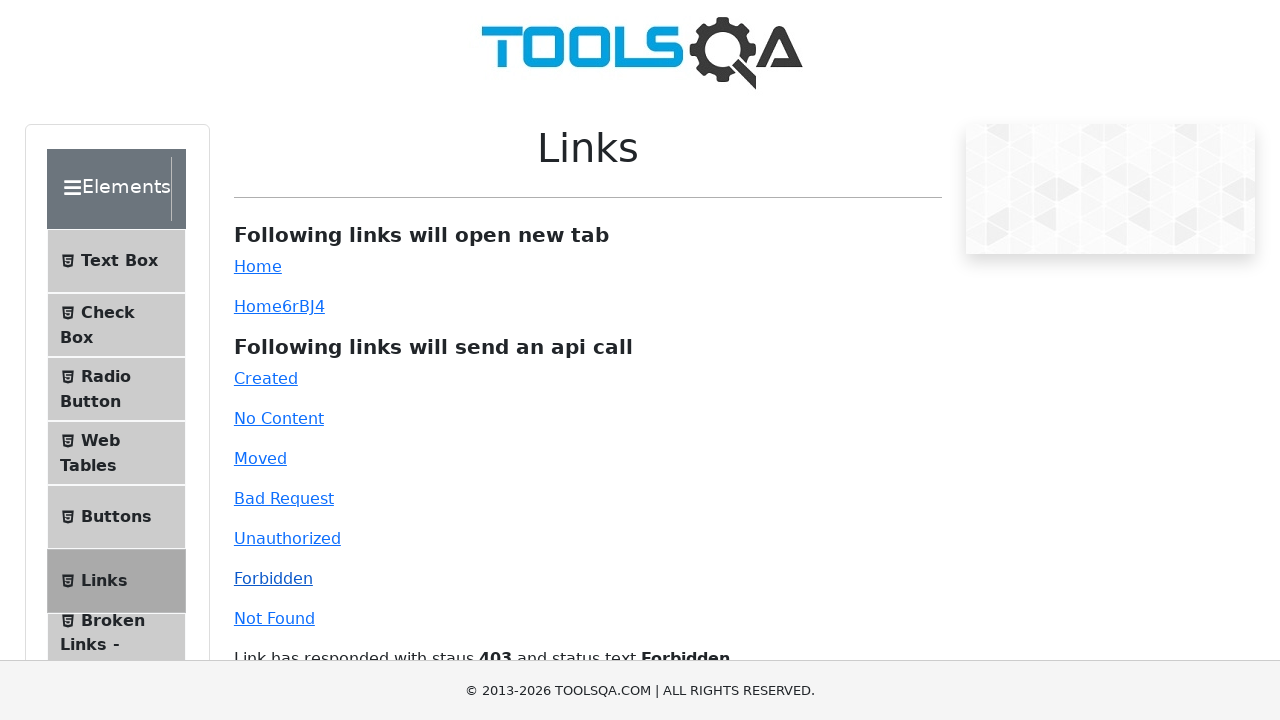

Clicked API link with ID 'invalid-url' expecting status 404 at (274, 618) on #invalid-url
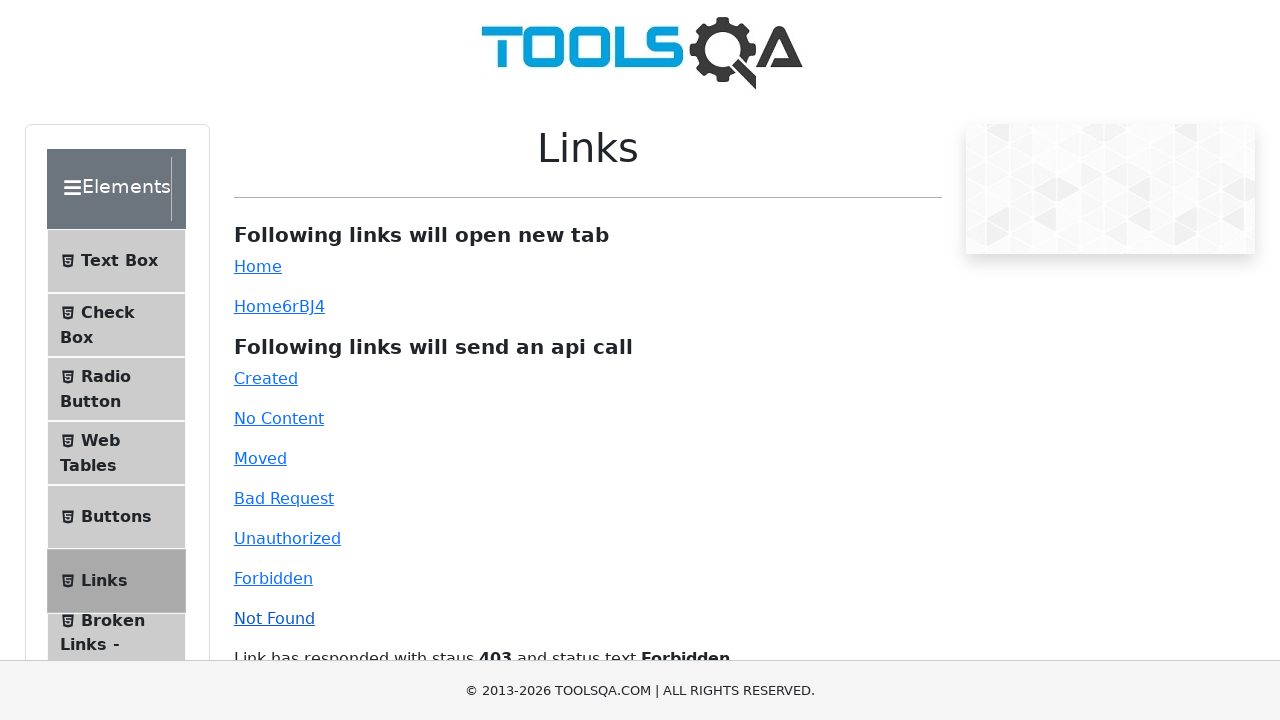

Response message element appeared on page
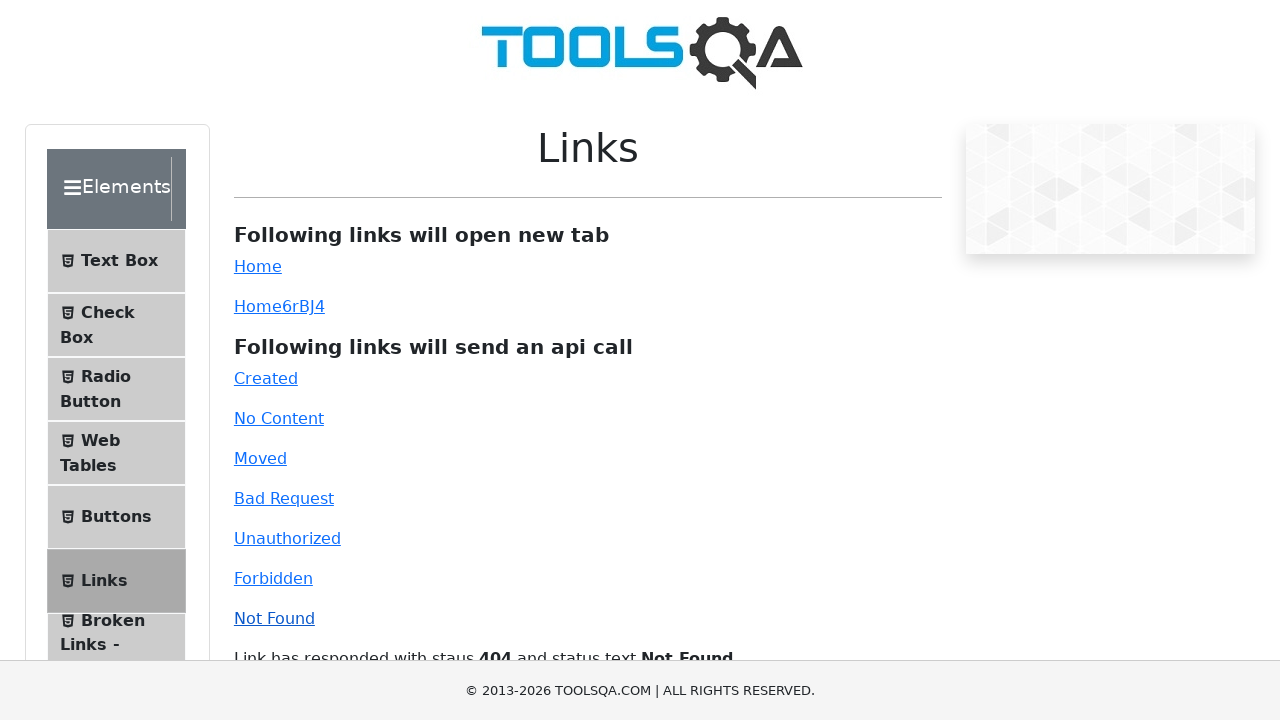

Retrieved response text: 'Link has responded with staus 404 and status text Not Found'
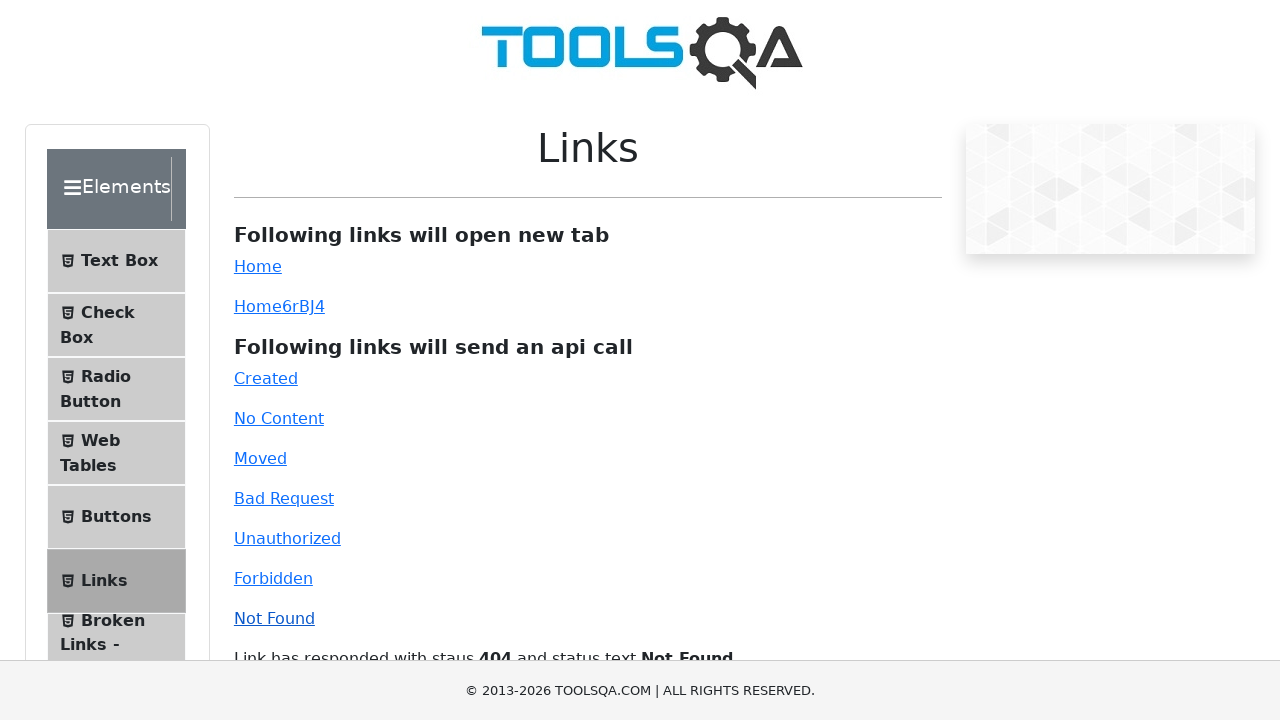

Verified HTTP status code 404 is present in response
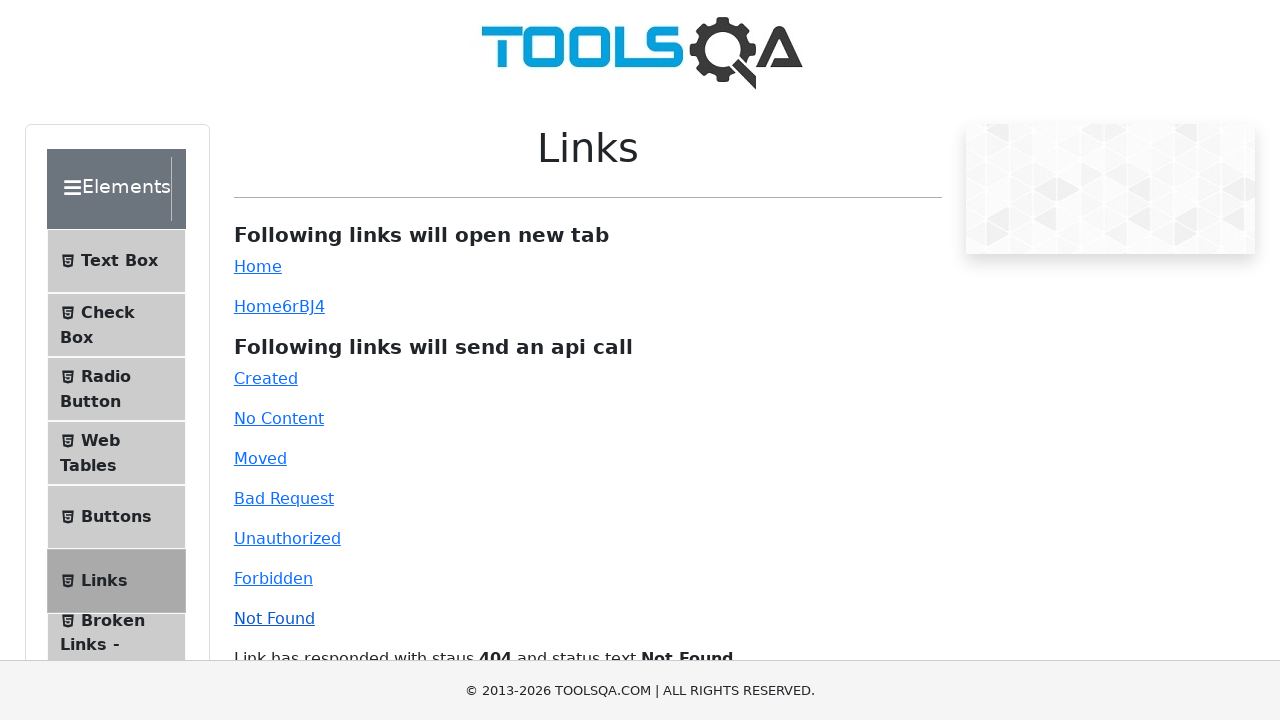

Verified response text 'Not Found' is present in response
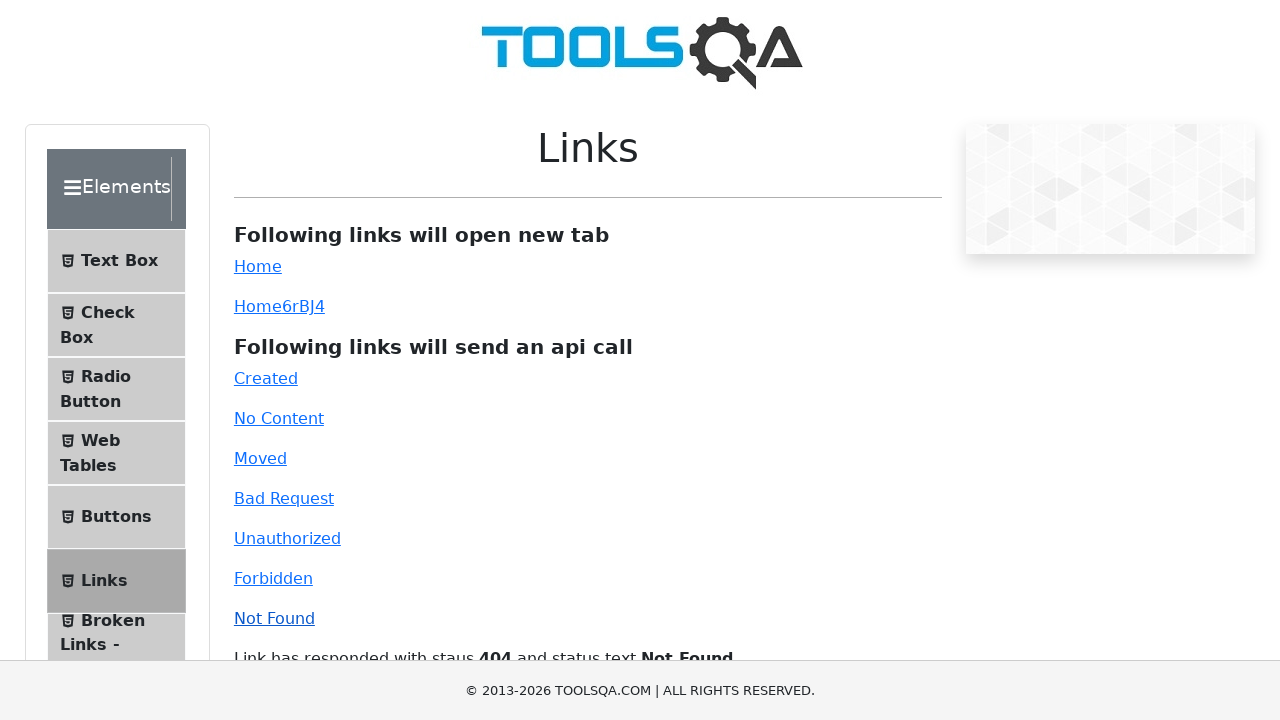

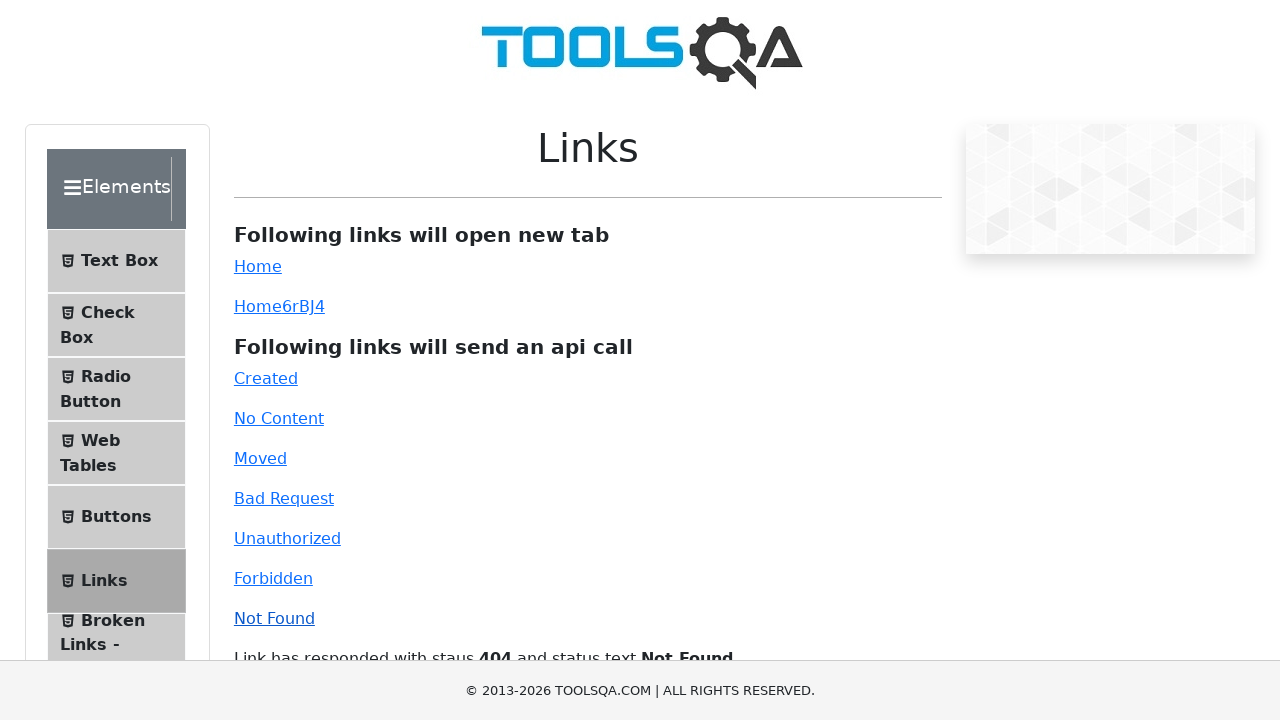